Tests that the OrangeHRM demo page loads correctly by verifying the page title equals "OrangeHRM"

Starting URL: https://opensource-demo.orangehrmlive.com/

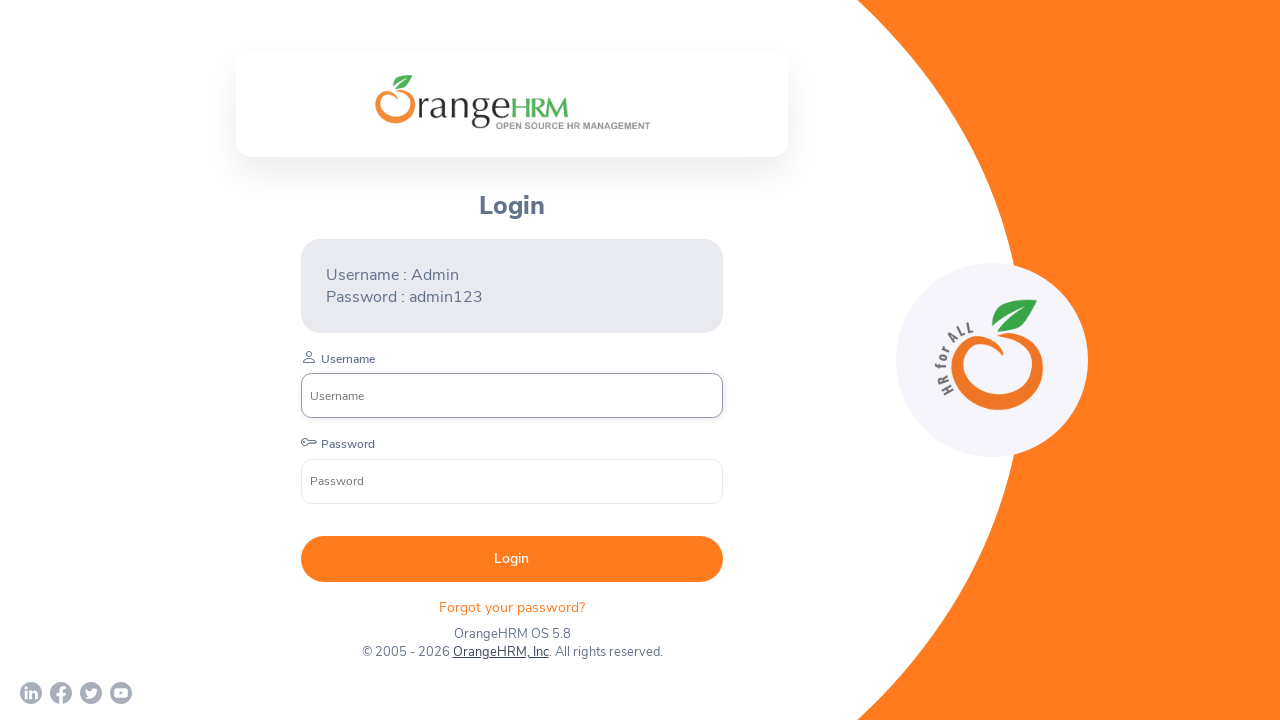

Navigated to OrangeHRM demo page
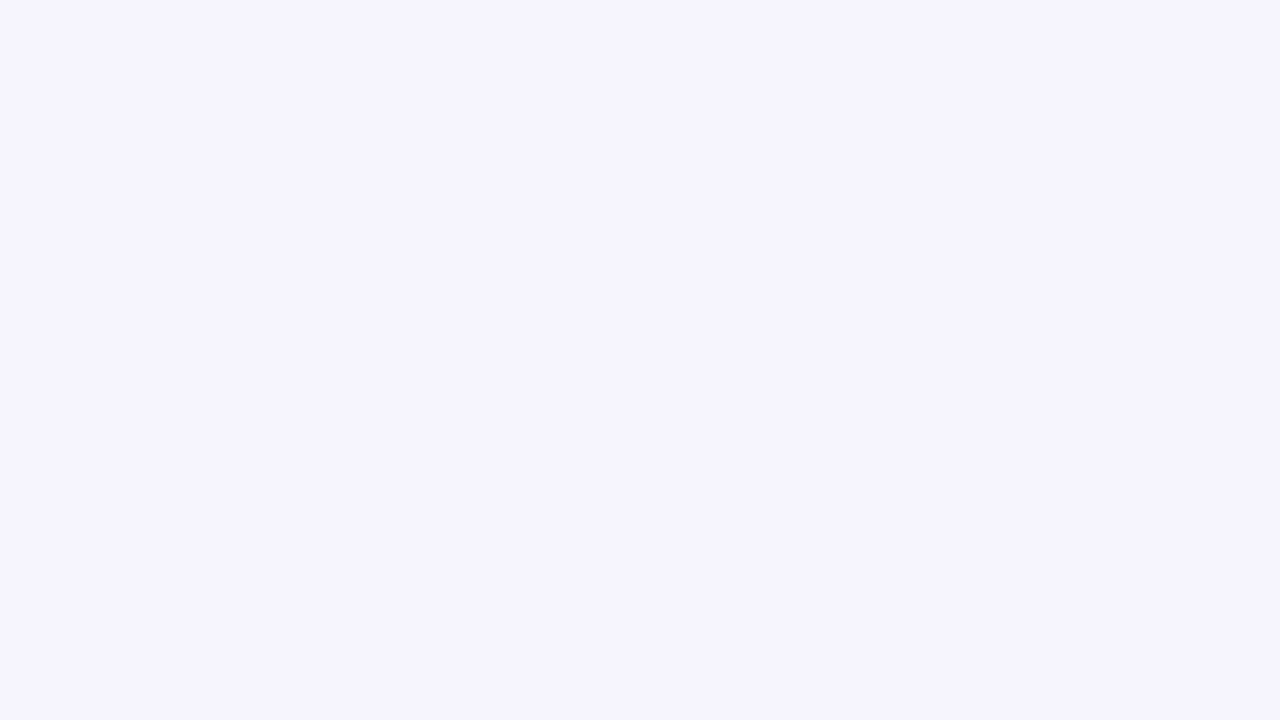

Verified page title equals 'OrangeHRM'
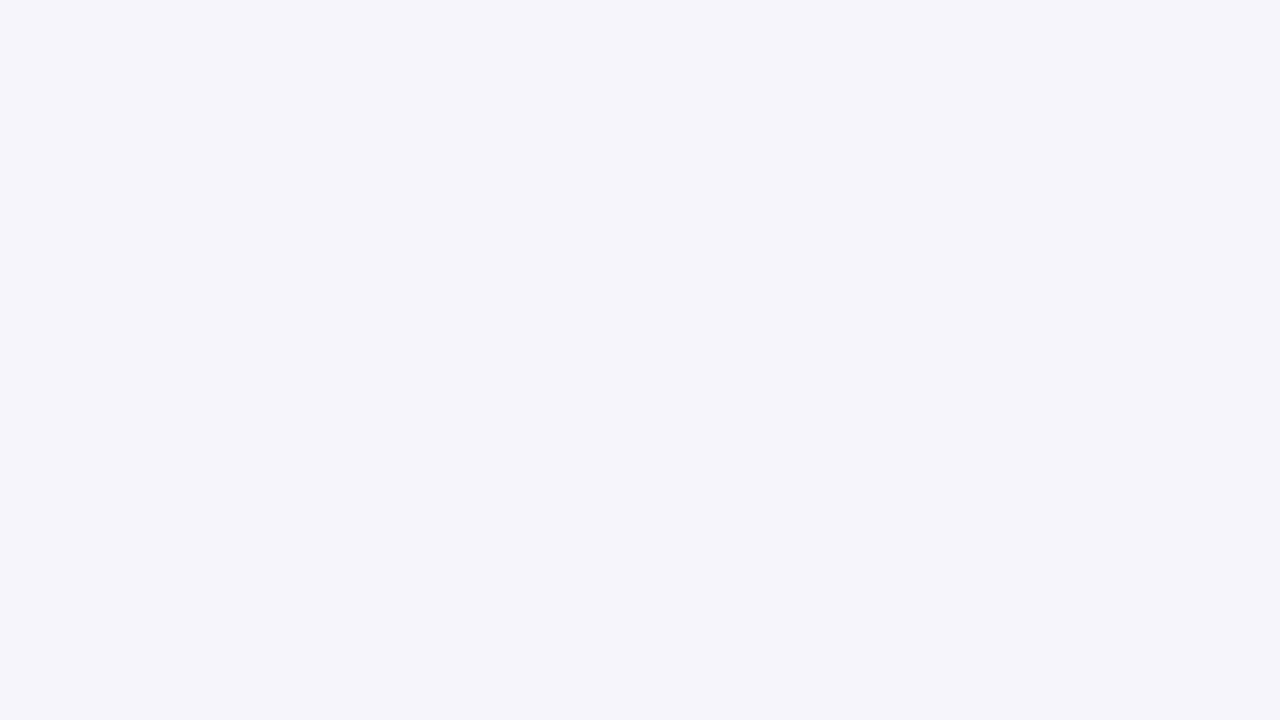

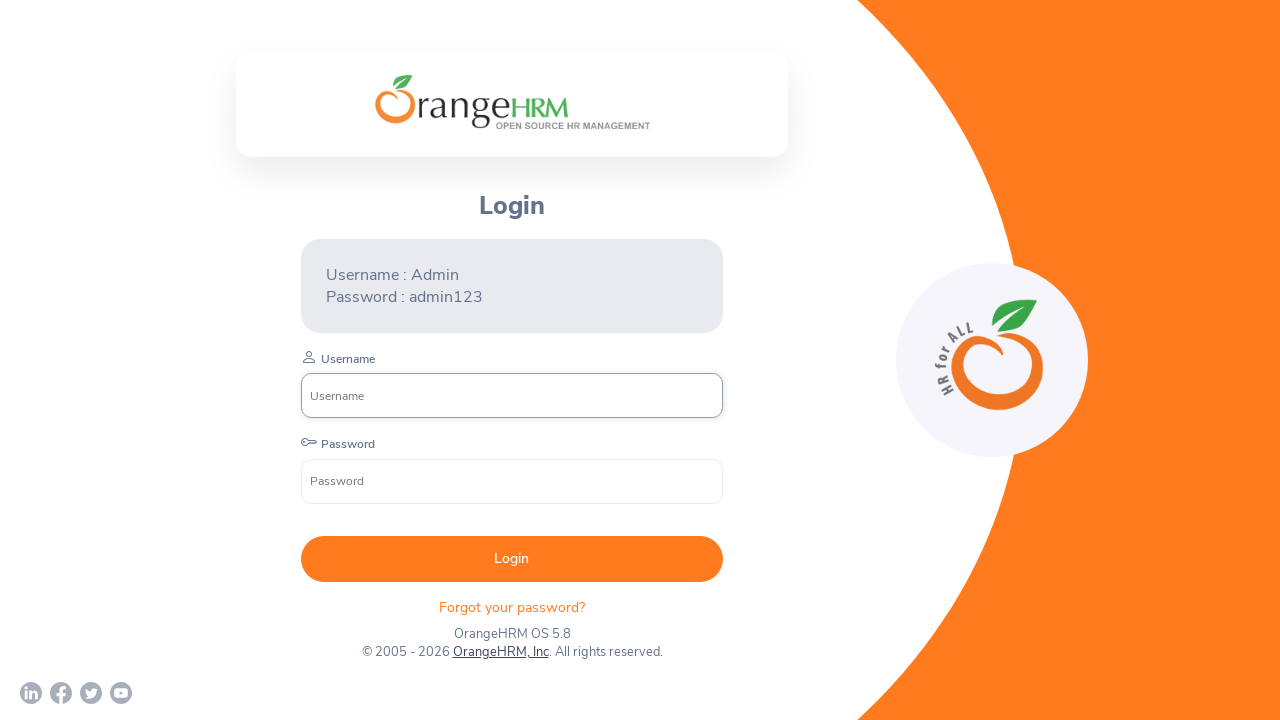